Tests opening multiple links in new windows/tabs on the CoWIN website, then closing all child windows while keeping the main window open

Starting URL: https://www.cowin.gov.in/

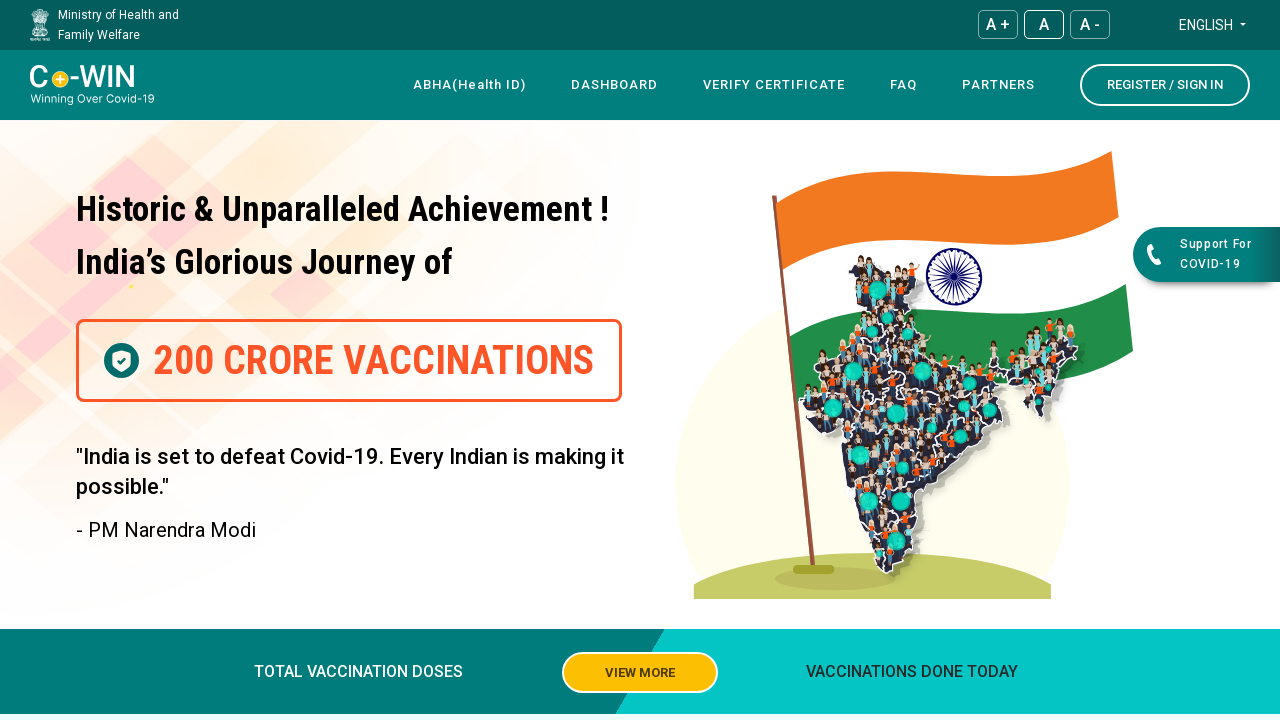

Stored main page context
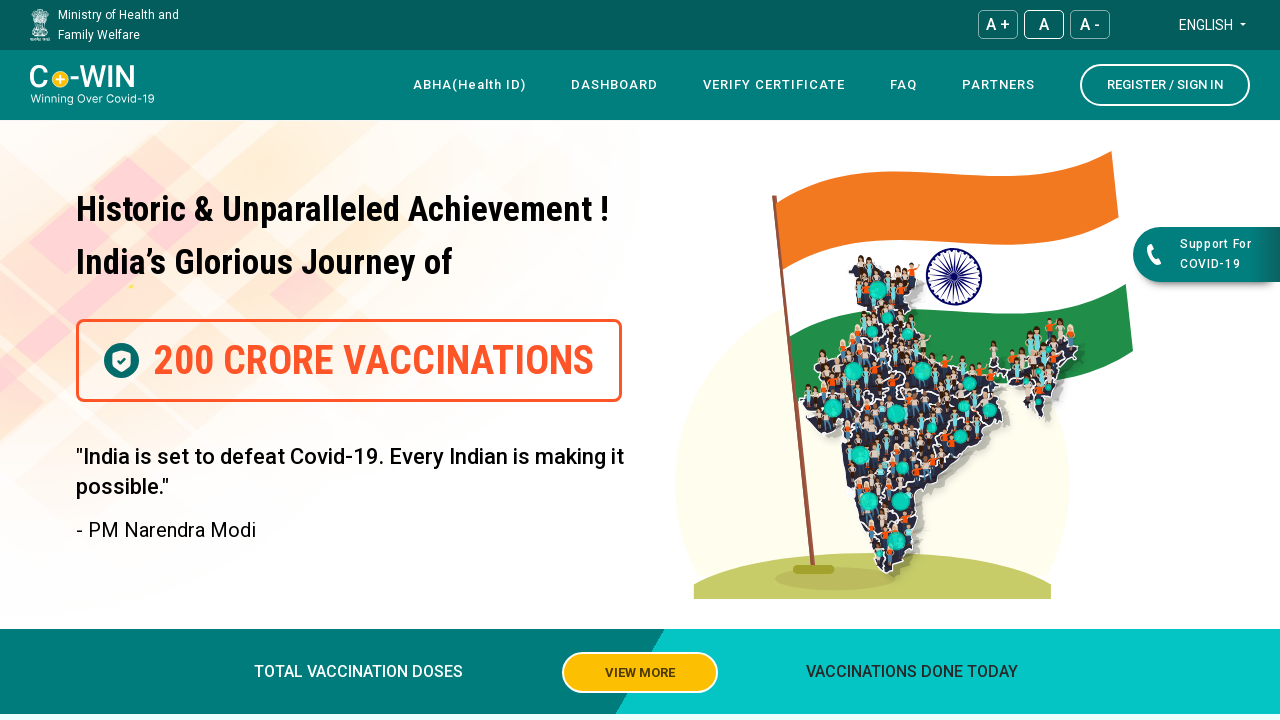

Clicked FAQ link, new window opened at (904, 85) on text=FAQ
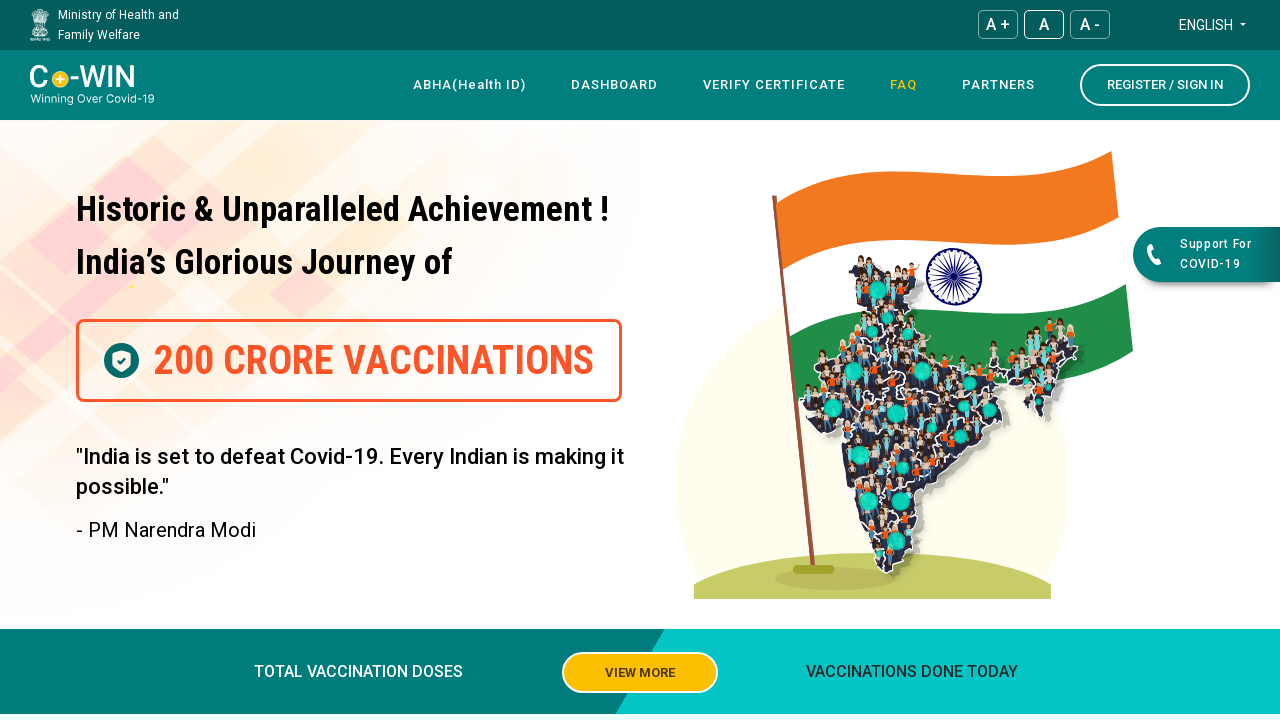

FAQ page captured from new window
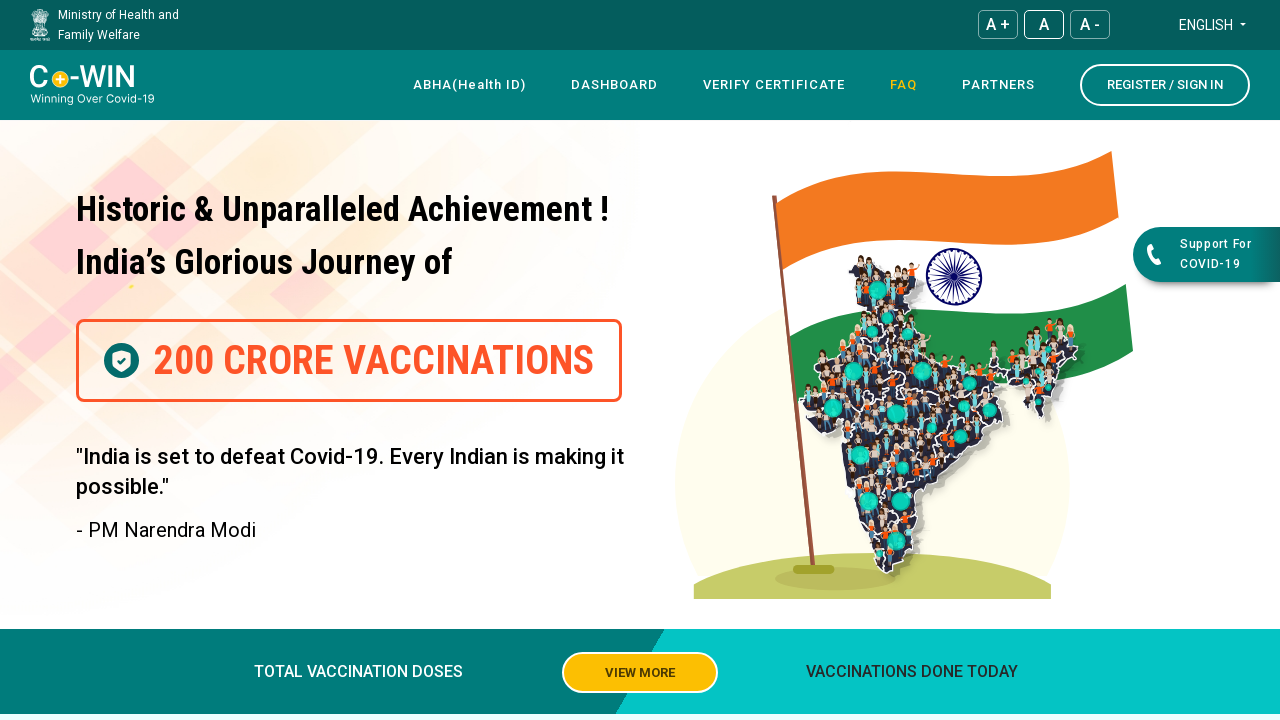

Clicked PARTNERS link, another new window opened at (998, 85) on text=PARTNERS
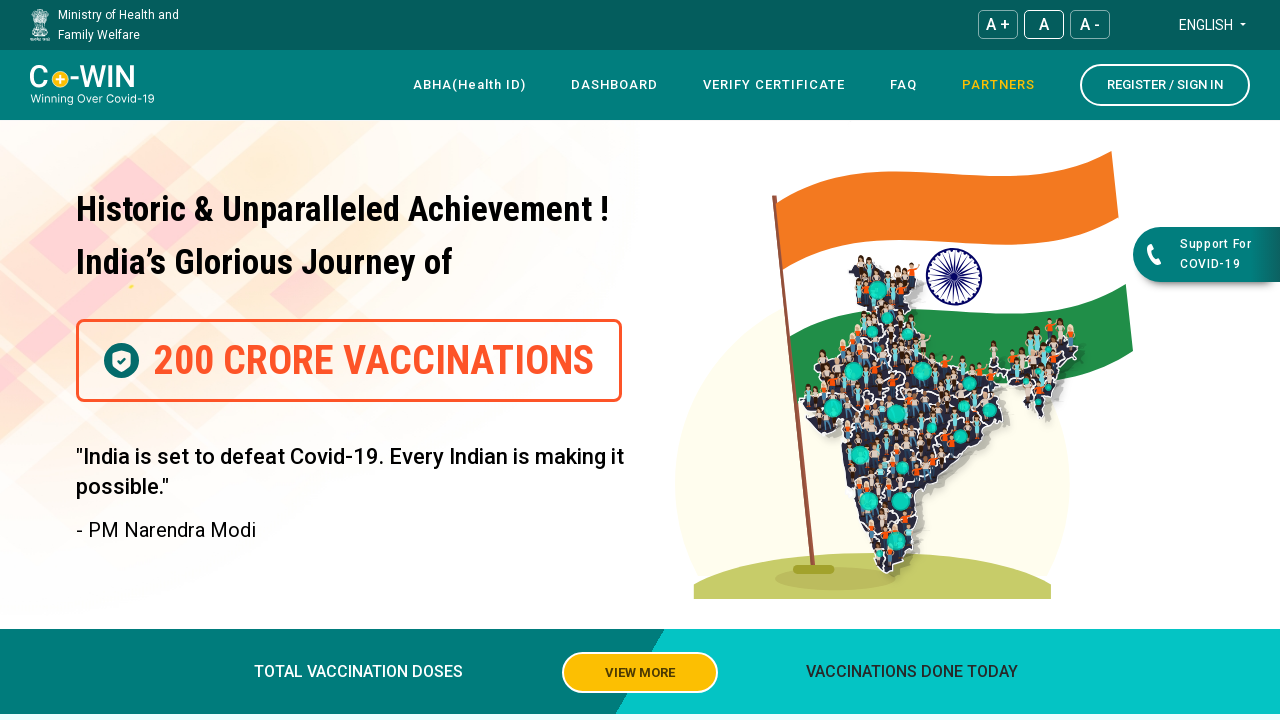

PARTNERS page captured from new window
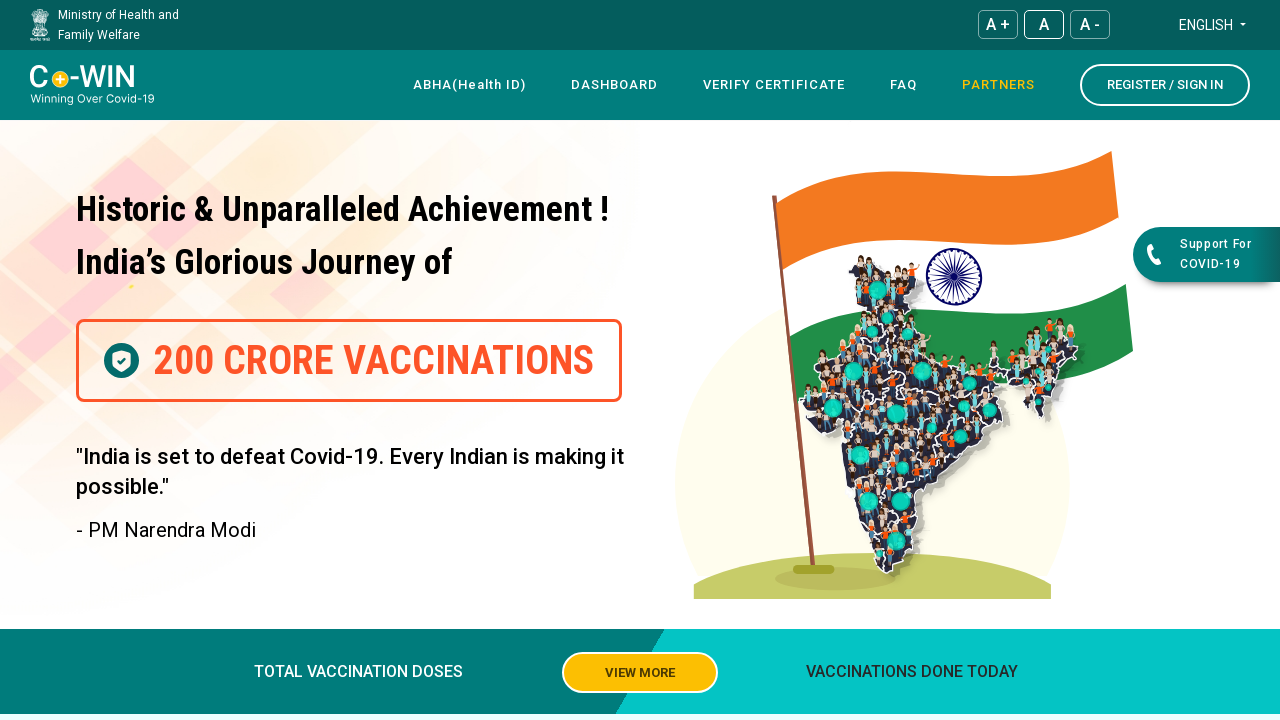

Retrieved all open pages in context (3 total)
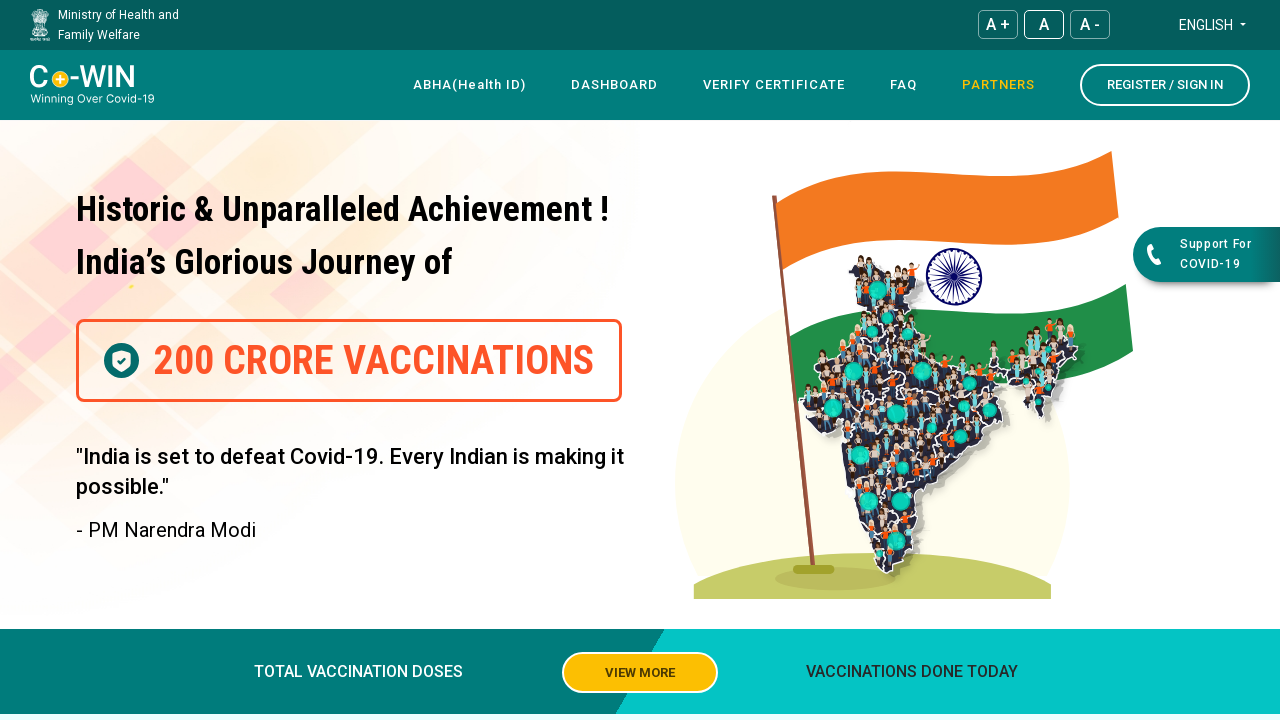

Closed a child window
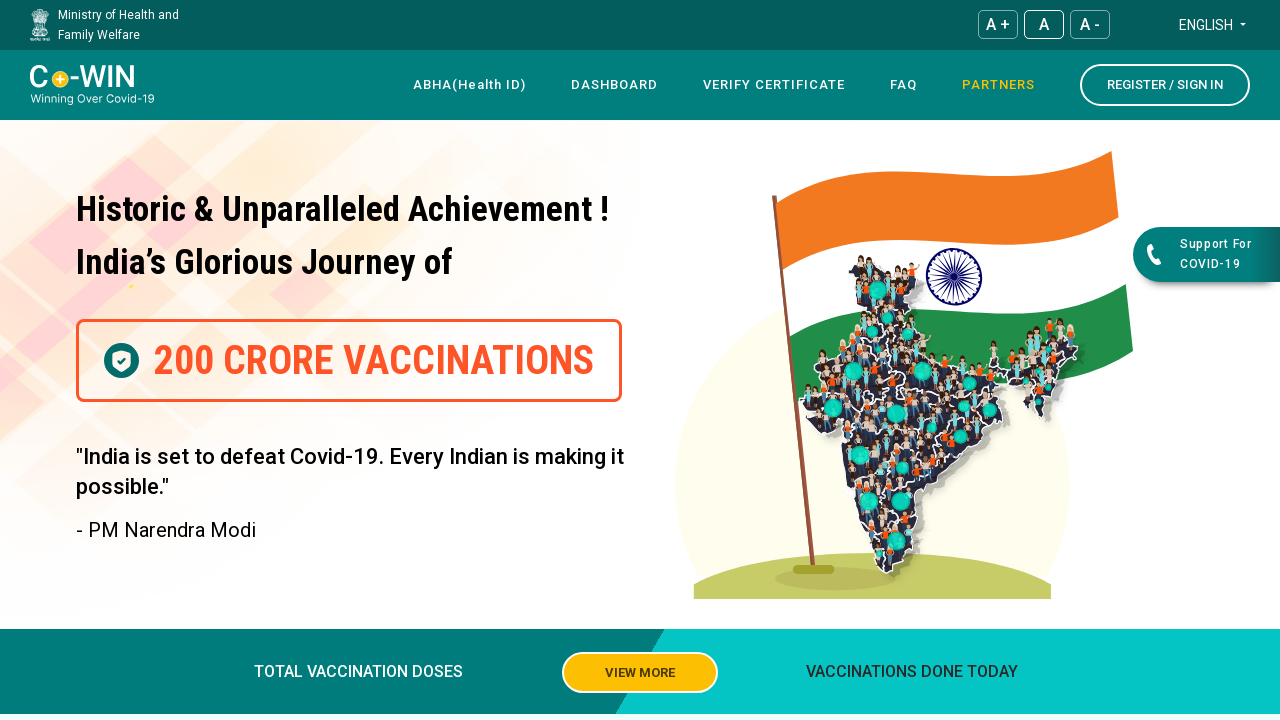

Closed a child window
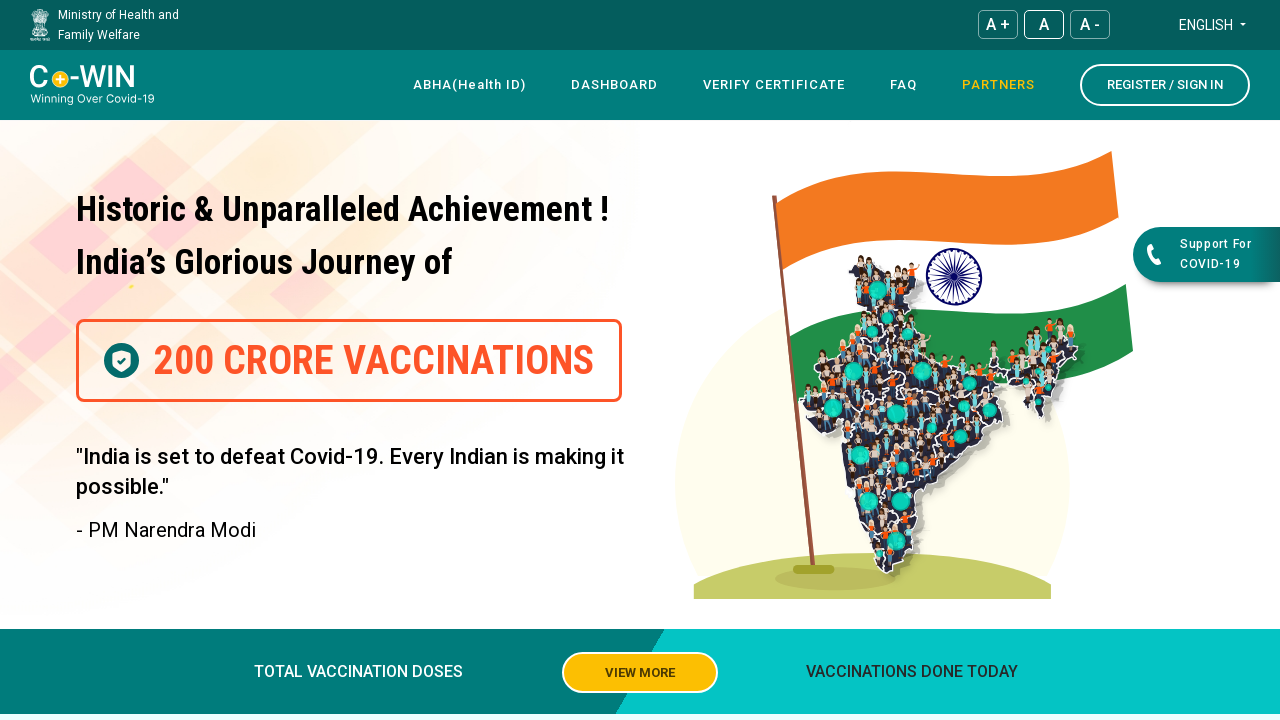

Brought main page to front
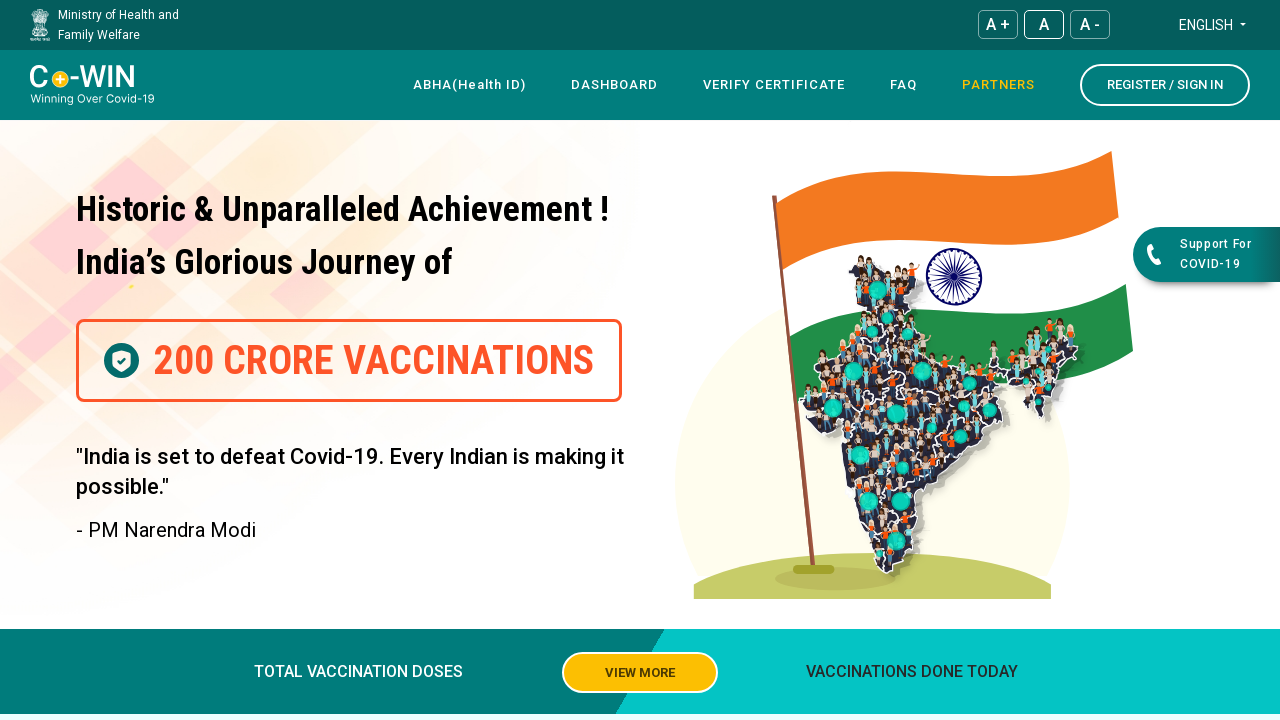

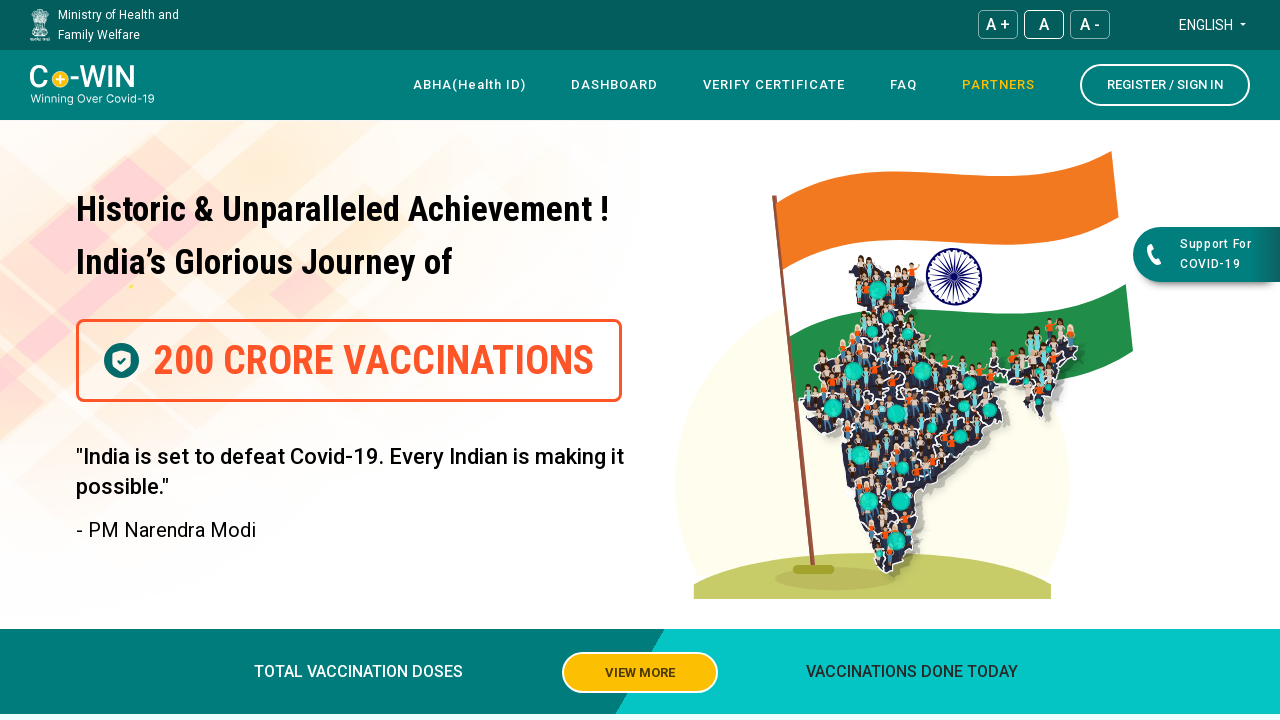